Tests the hotel listing functionality by clicking a button to view the hotel list and verifying that 10 hotels are displayed

Starting URL: http://hotel-v3.progmasters.hu/

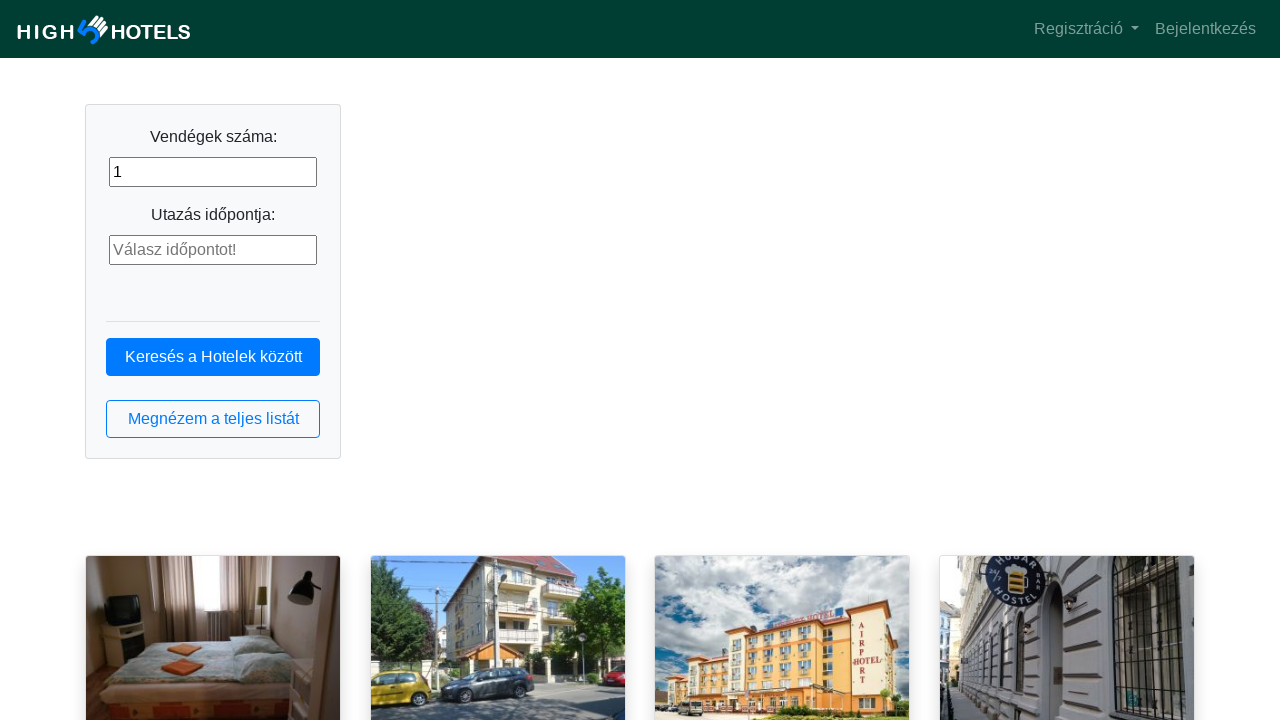

Clicked button to view hotel list at (213, 419) on button.btn.btn-outline-primary.btn-block
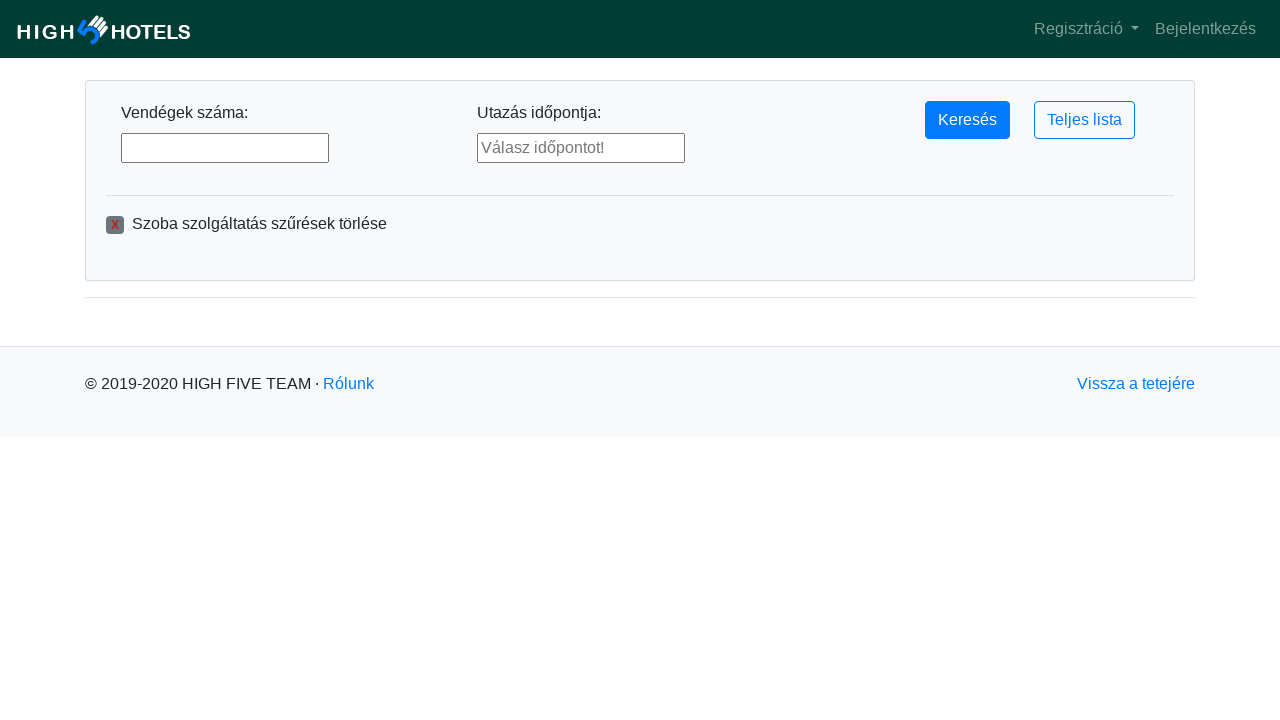

Hotel list loaded - hotel elements are now visible
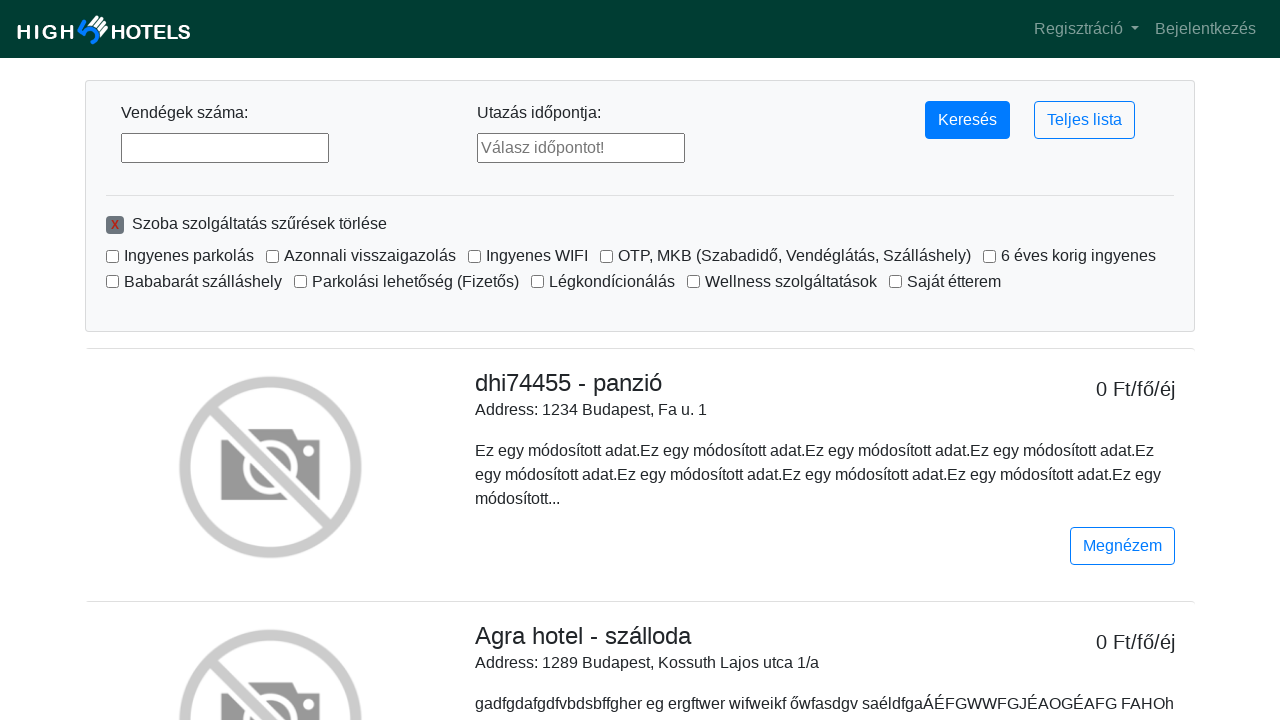

Verified that hotel elements are displayed on the page
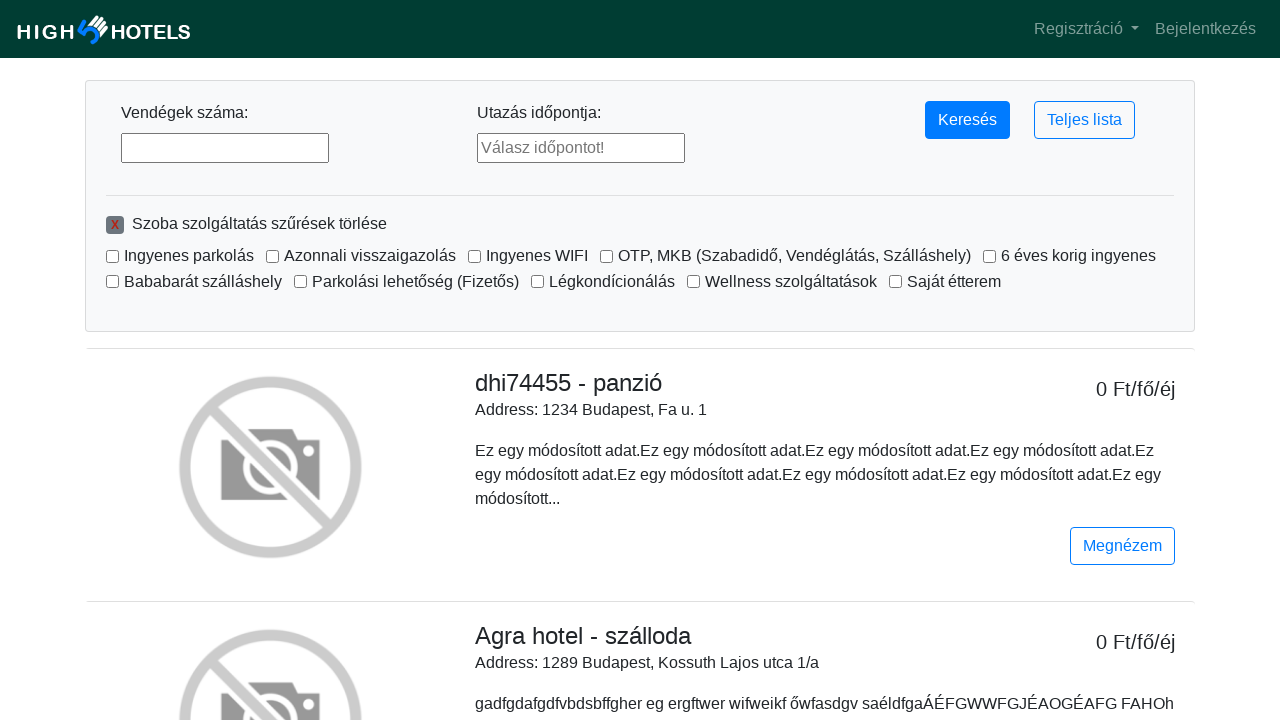

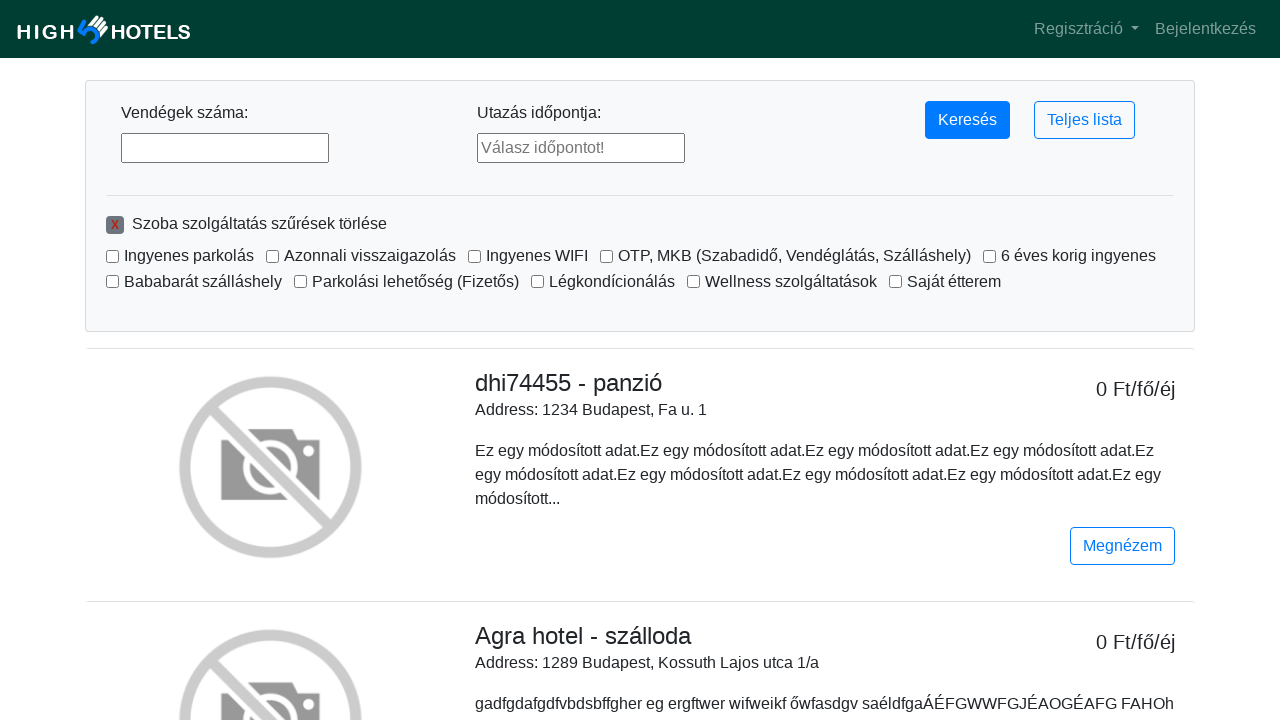